Tests adding multiple records to a web table by clicking the add button, filling out a registration form with personal details (first name, last name, email, age, salary, department), and submitting each record.

Starting URL: https://demoqa.com/webtables

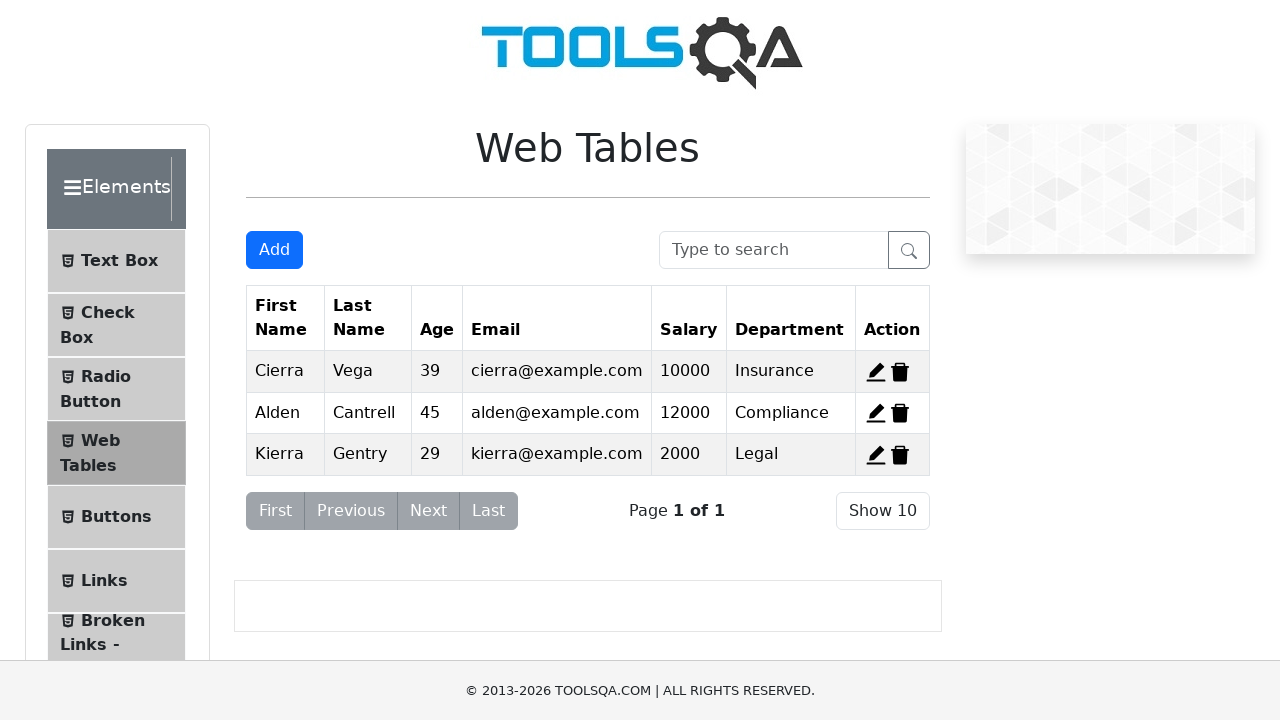

Clicked 'Add New Record' button at (274, 250) on button#addNewRecordButton
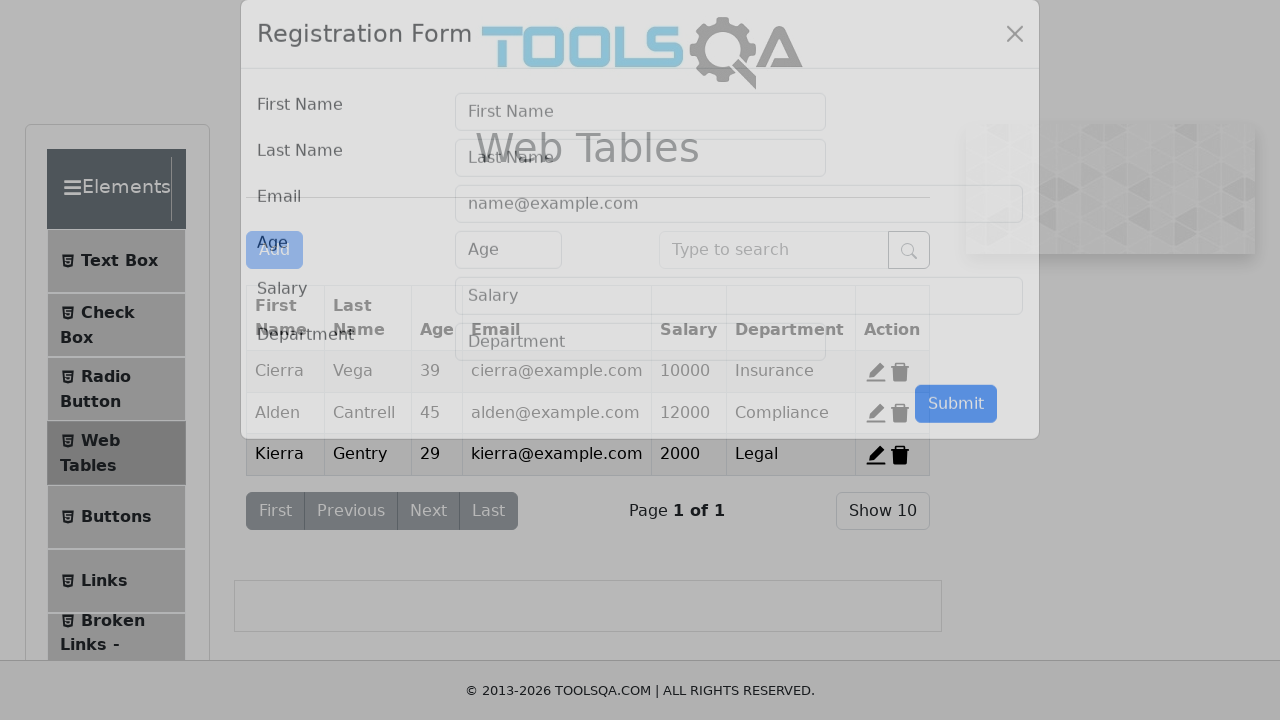

Registration form modal appeared
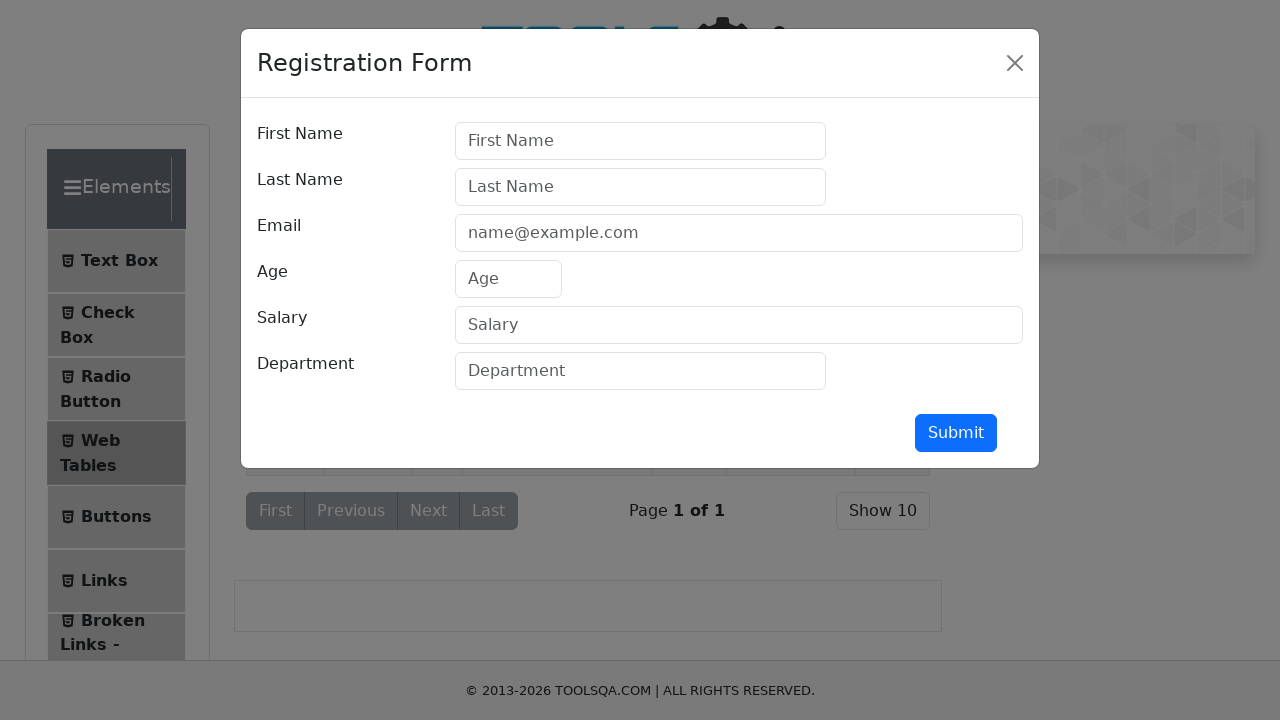

Filled first name with 'Dion' on input#firstName
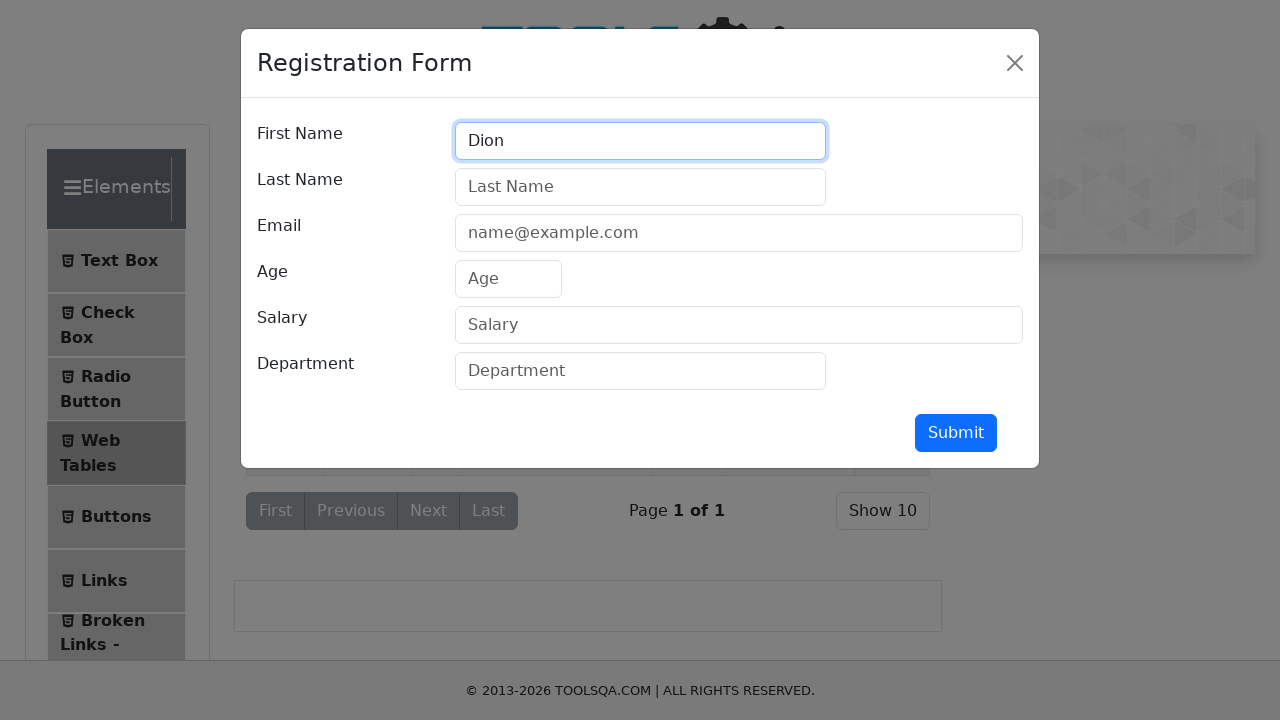

Filled last name with 'James' on input#lastName
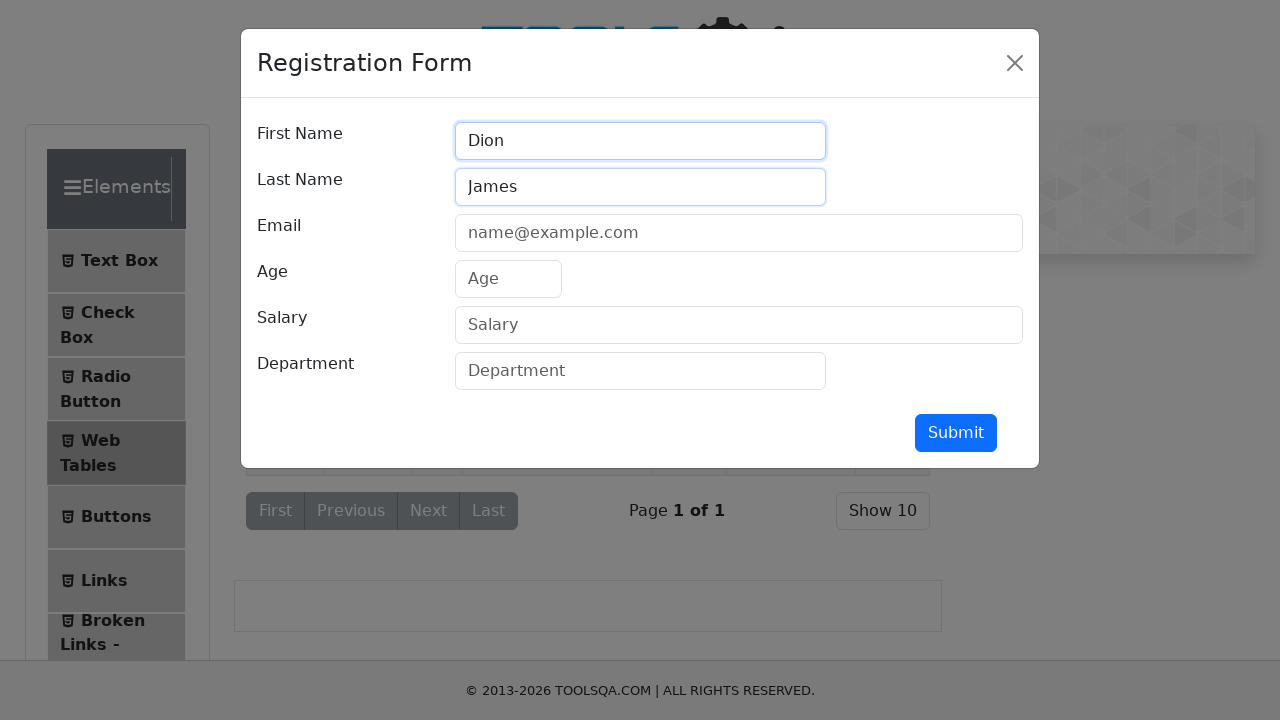

Filled email with 'dionj@gmail.com' on input#userEmail
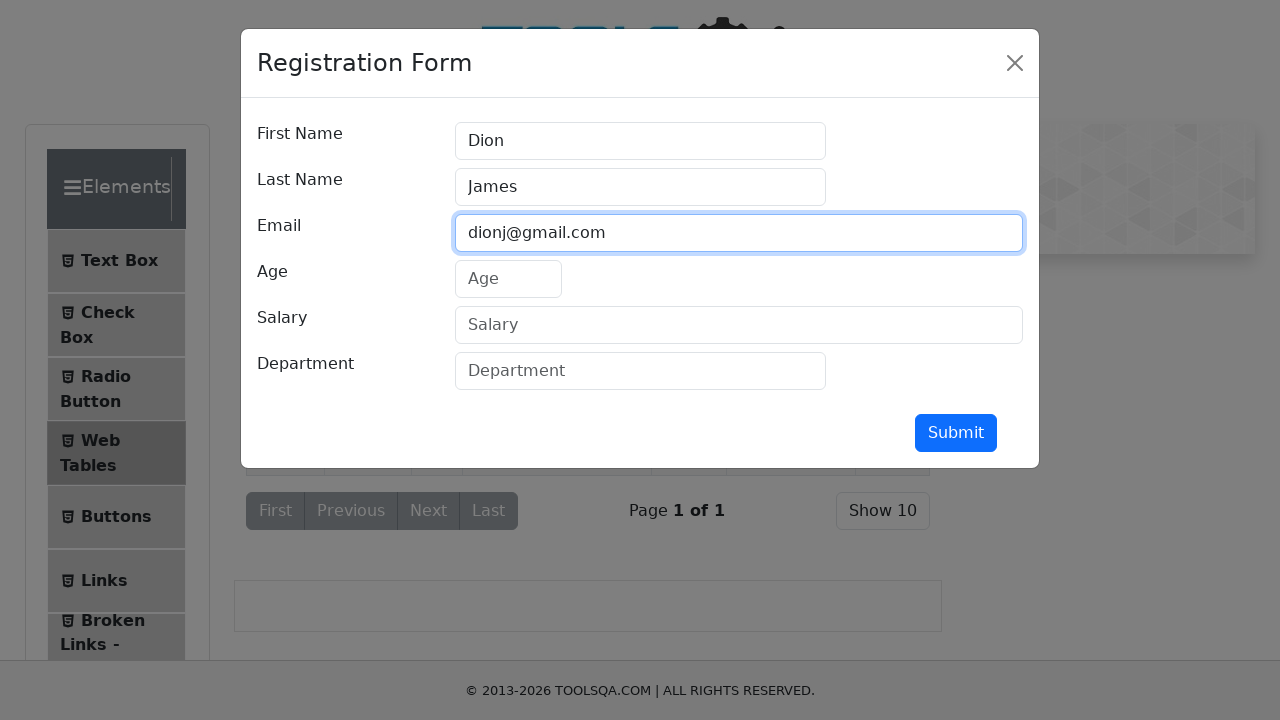

Filled age with '28' on input#age
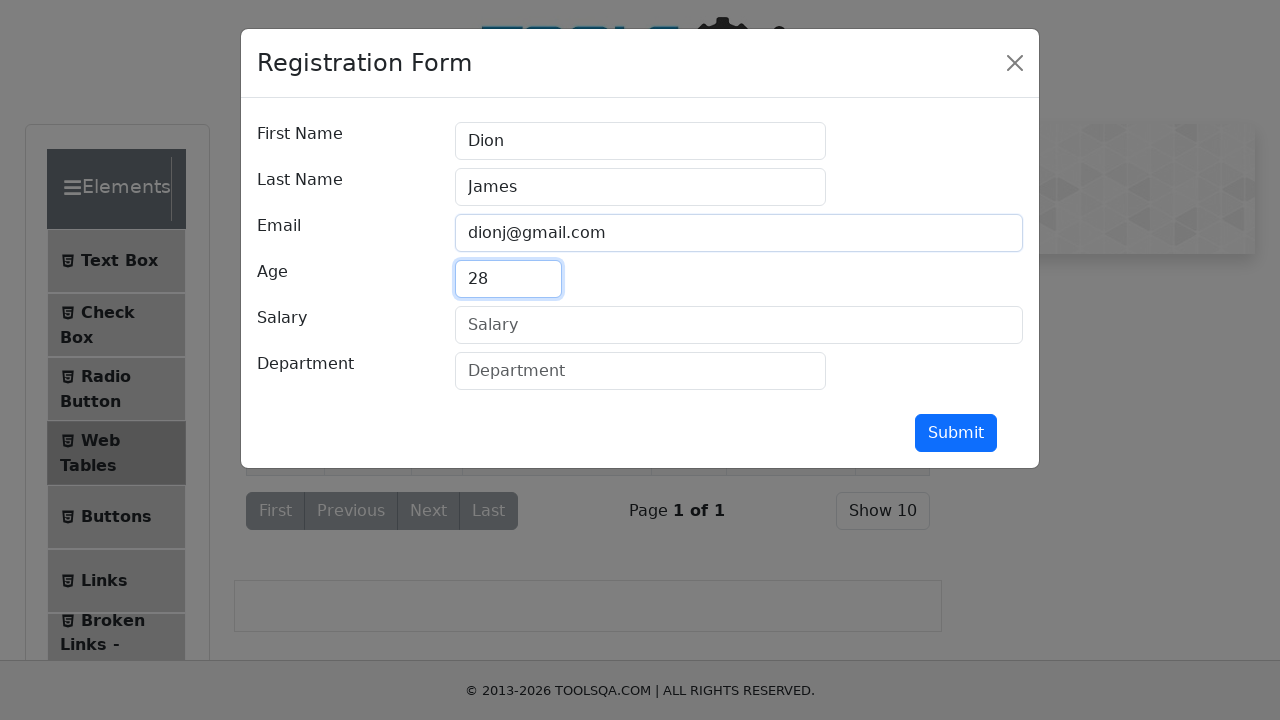

Filled salary with '2000000' on input#salary
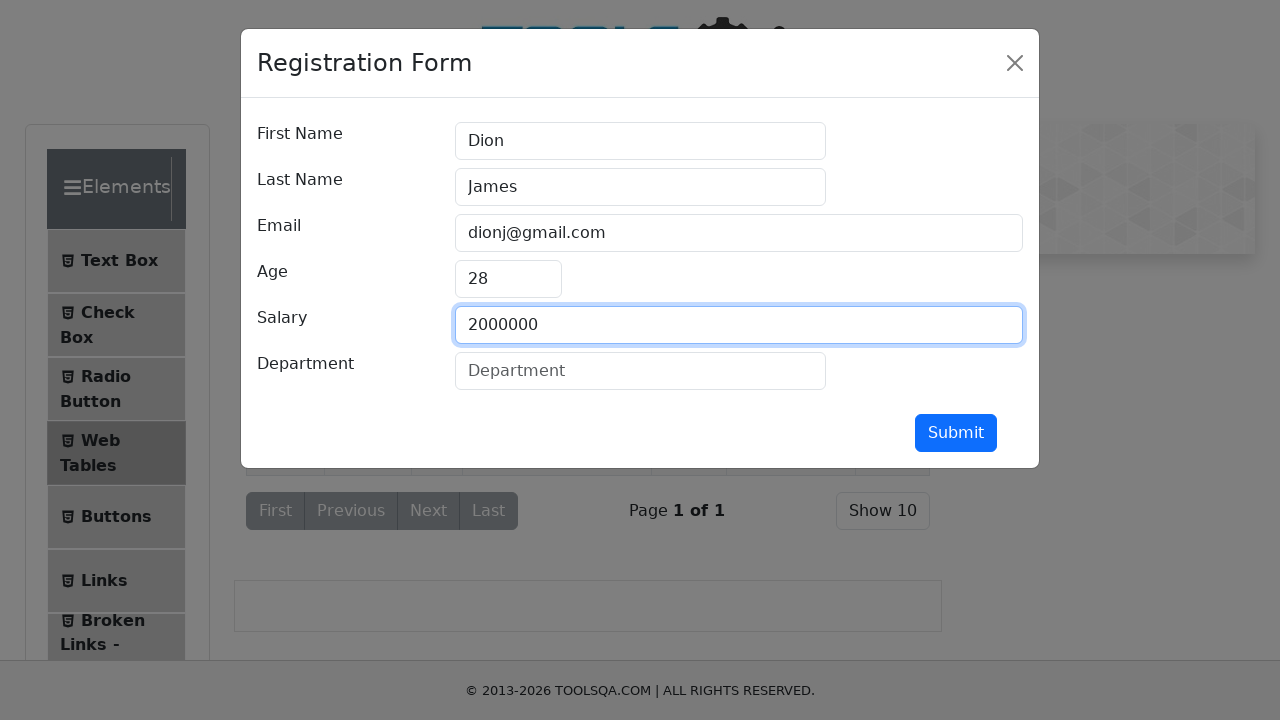

Filled department with 'Store' on input#department
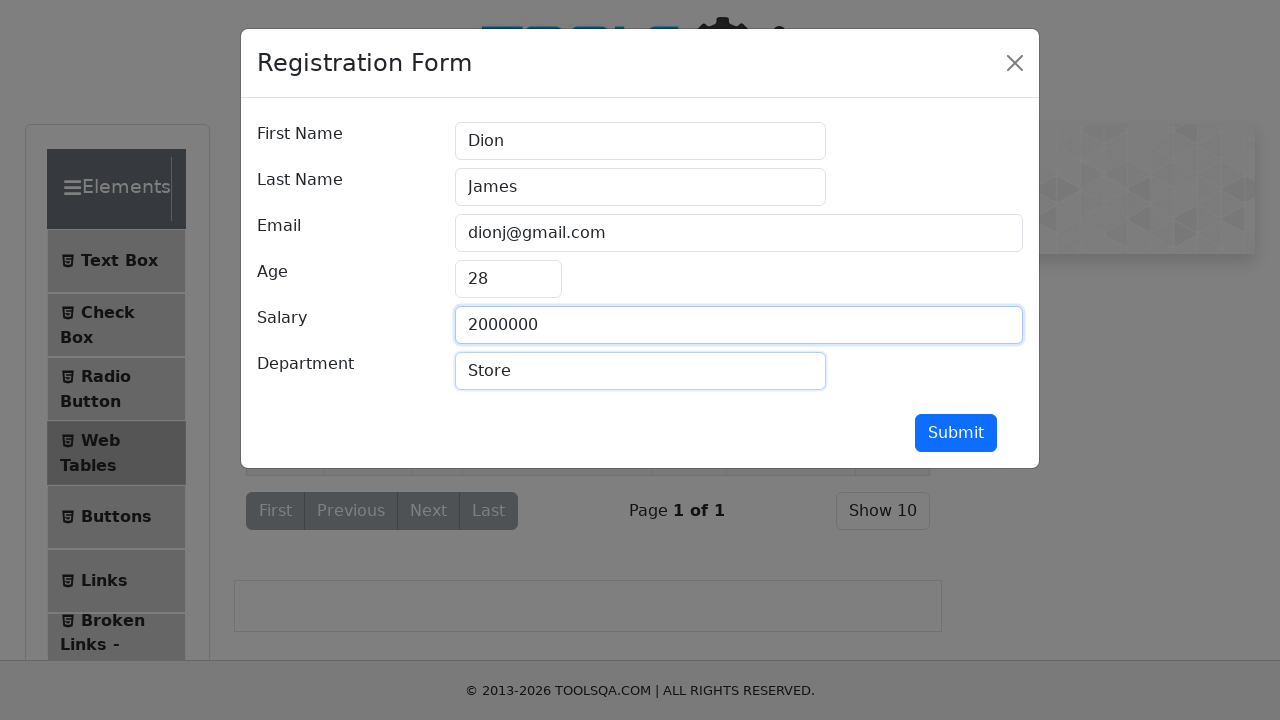

Clicked submit button to add record at (956, 433) on button#submit
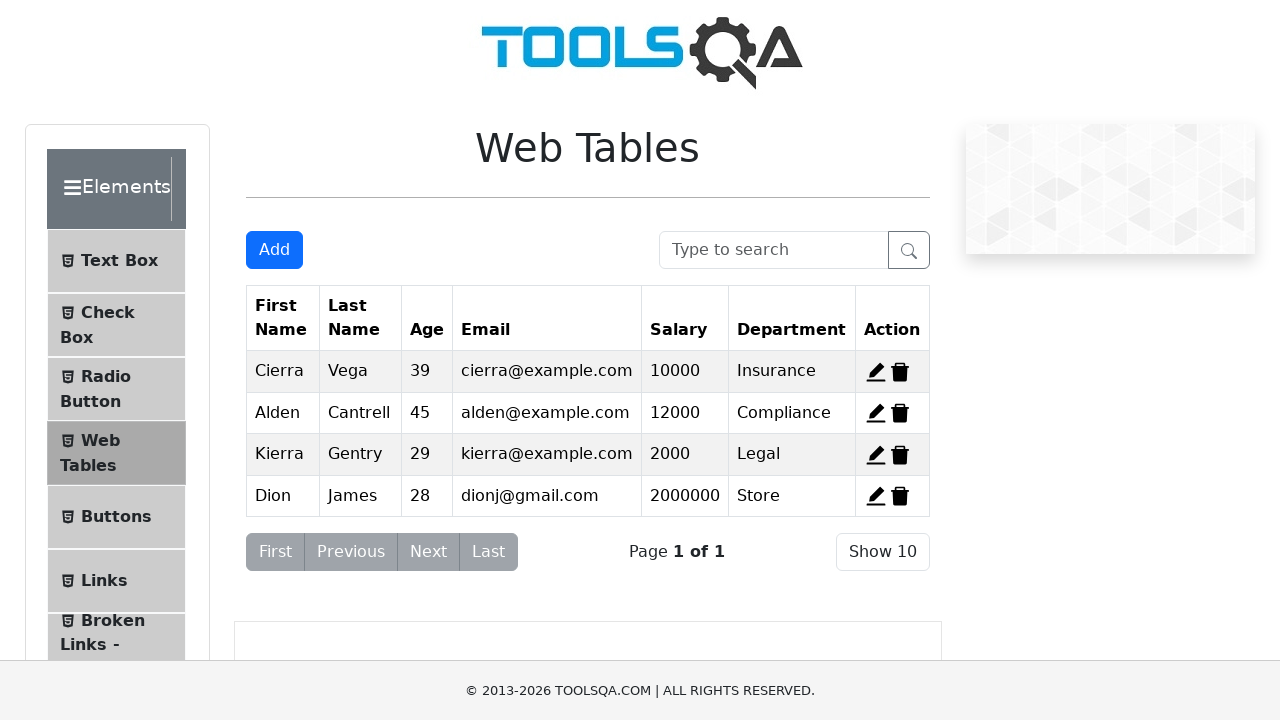

Registration form modal closed, record for Dion James added
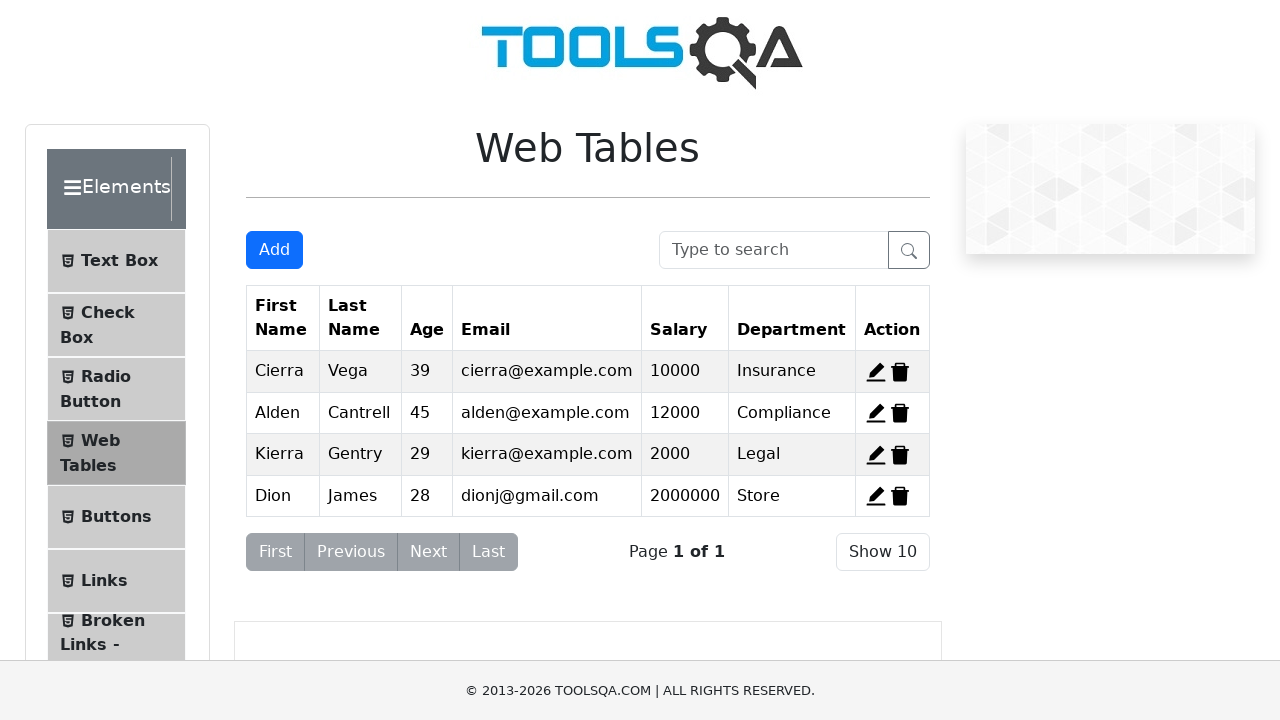

Clicked 'Add New Record' button at (274, 250) on button#addNewRecordButton
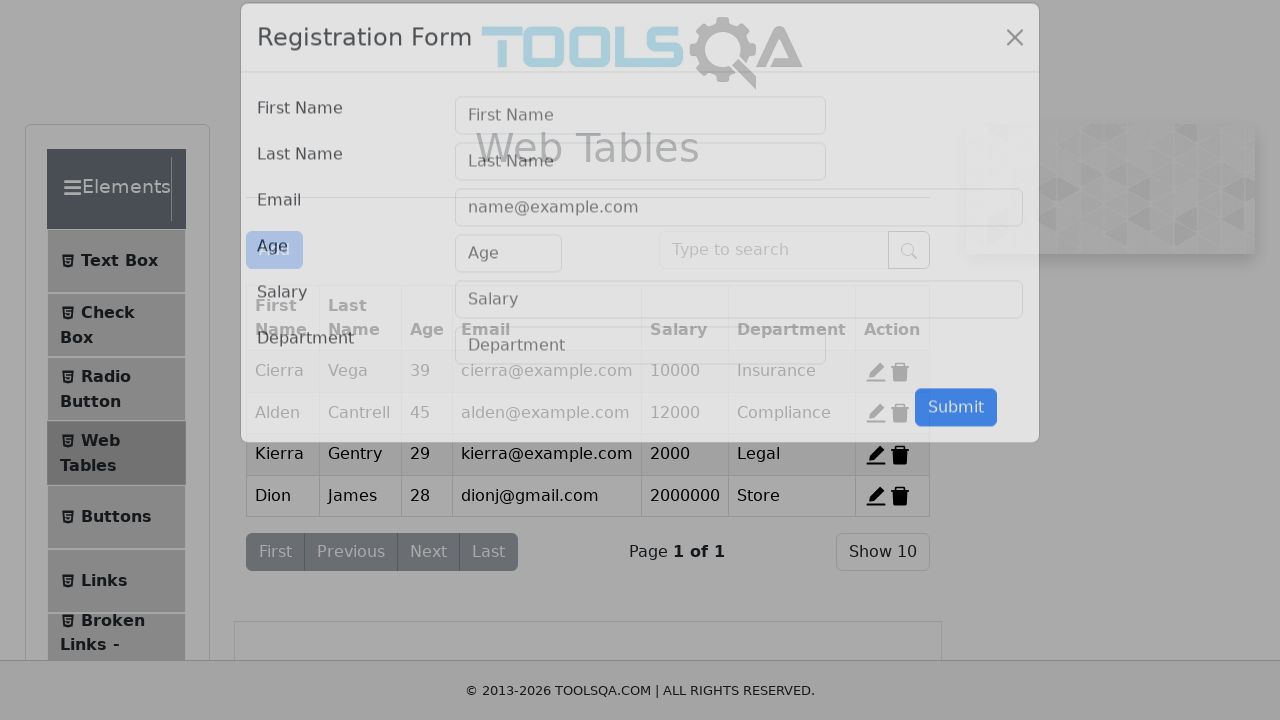

Registration form modal appeared
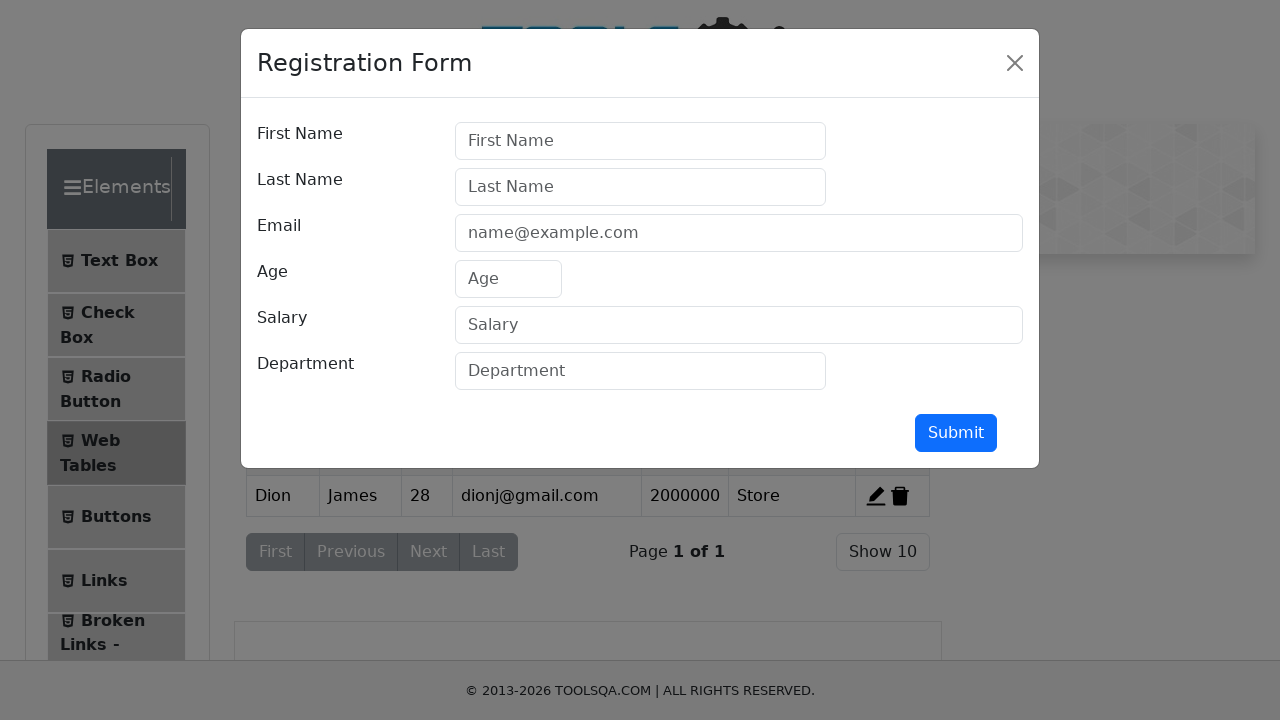

Filled first name with 'Loli' on input#firstName
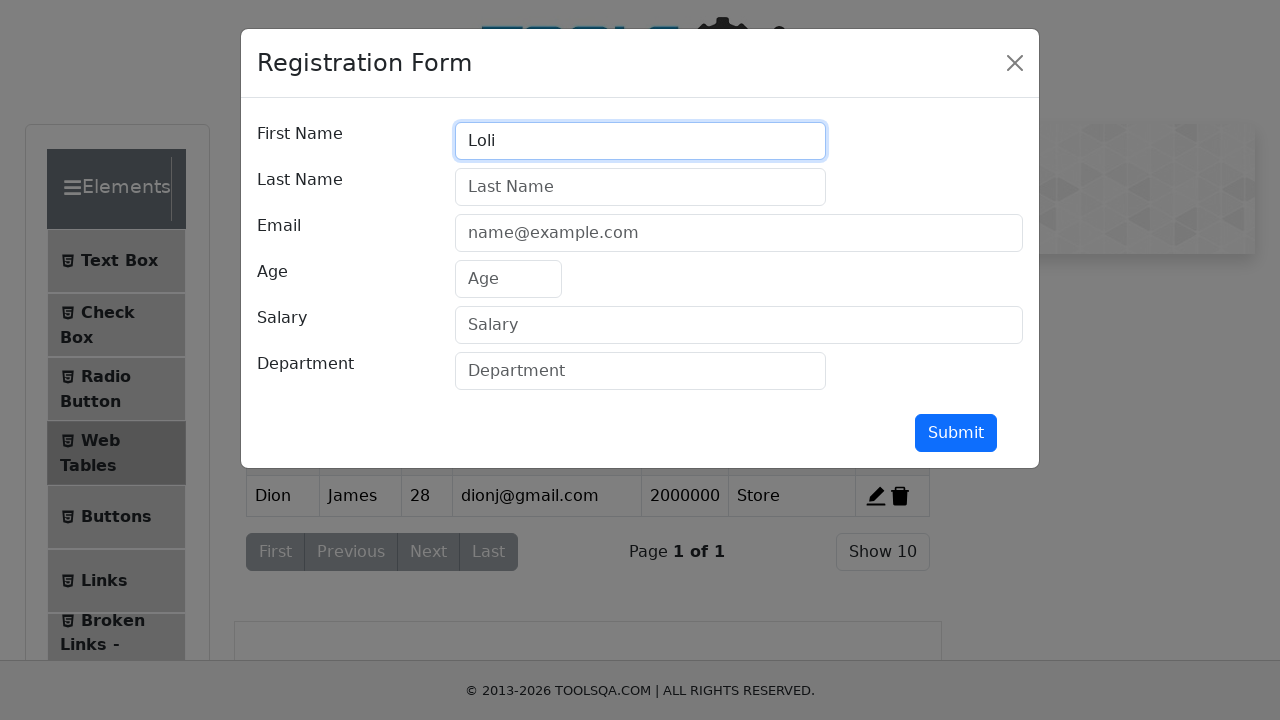

Filled last name with 'Taxi' on input#lastName
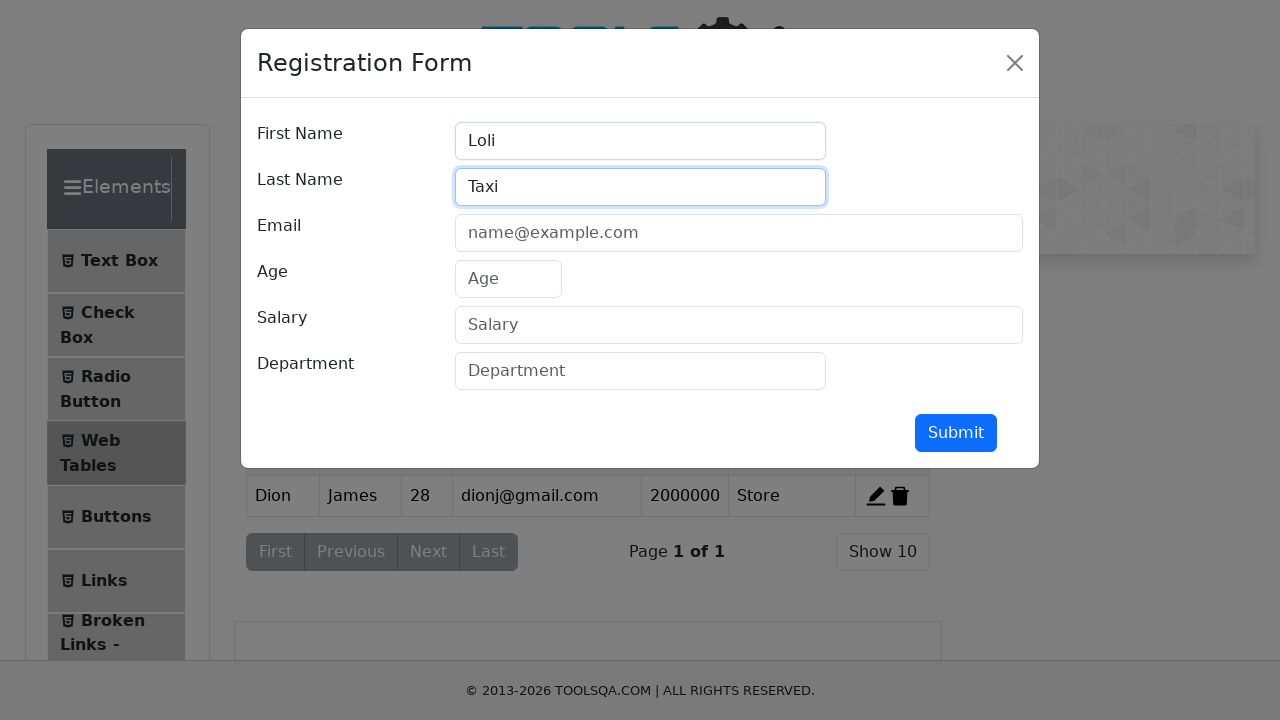

Filled email with 'lolita@gmail.com' on input#userEmail
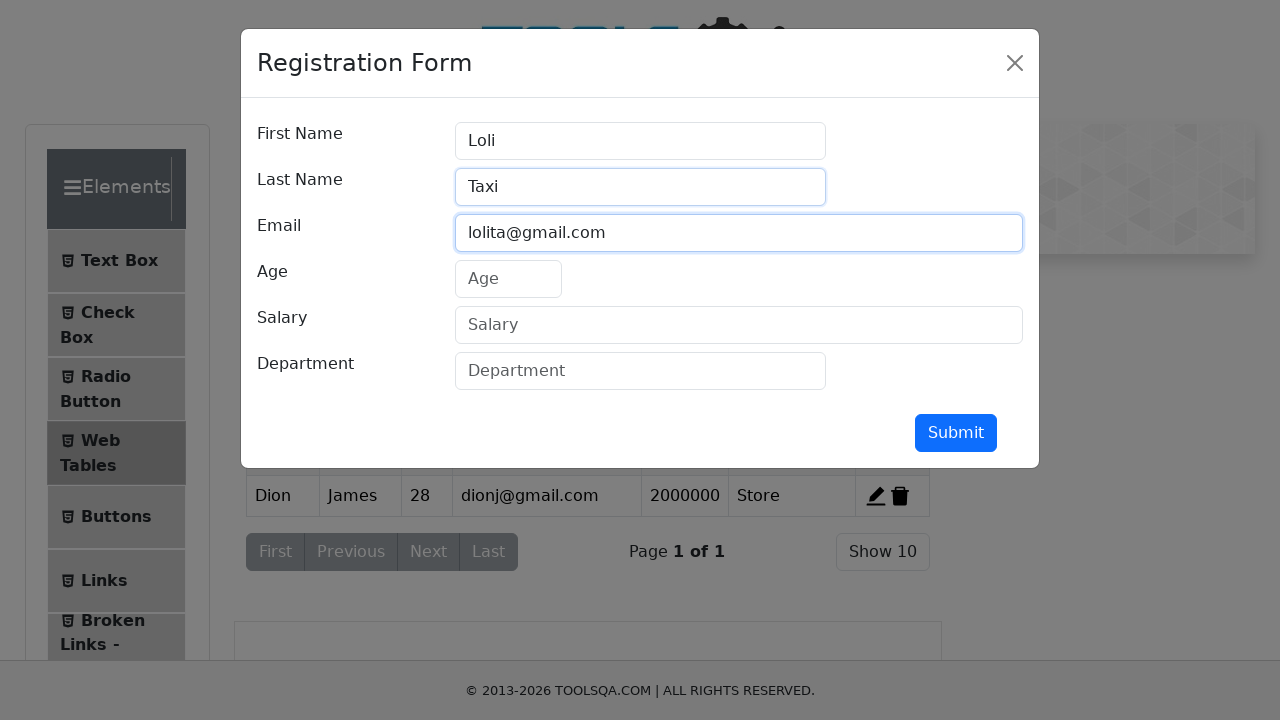

Filled age with '23' on input#age
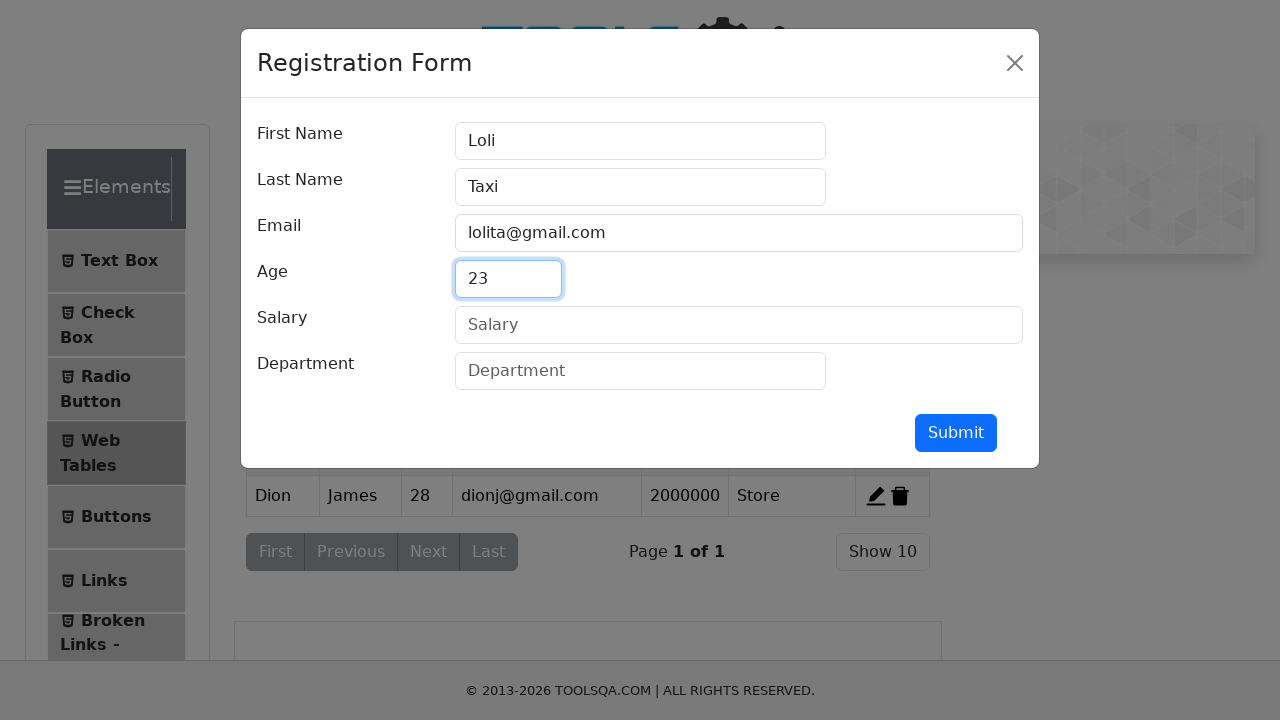

Filled salary with '3000000' on input#salary
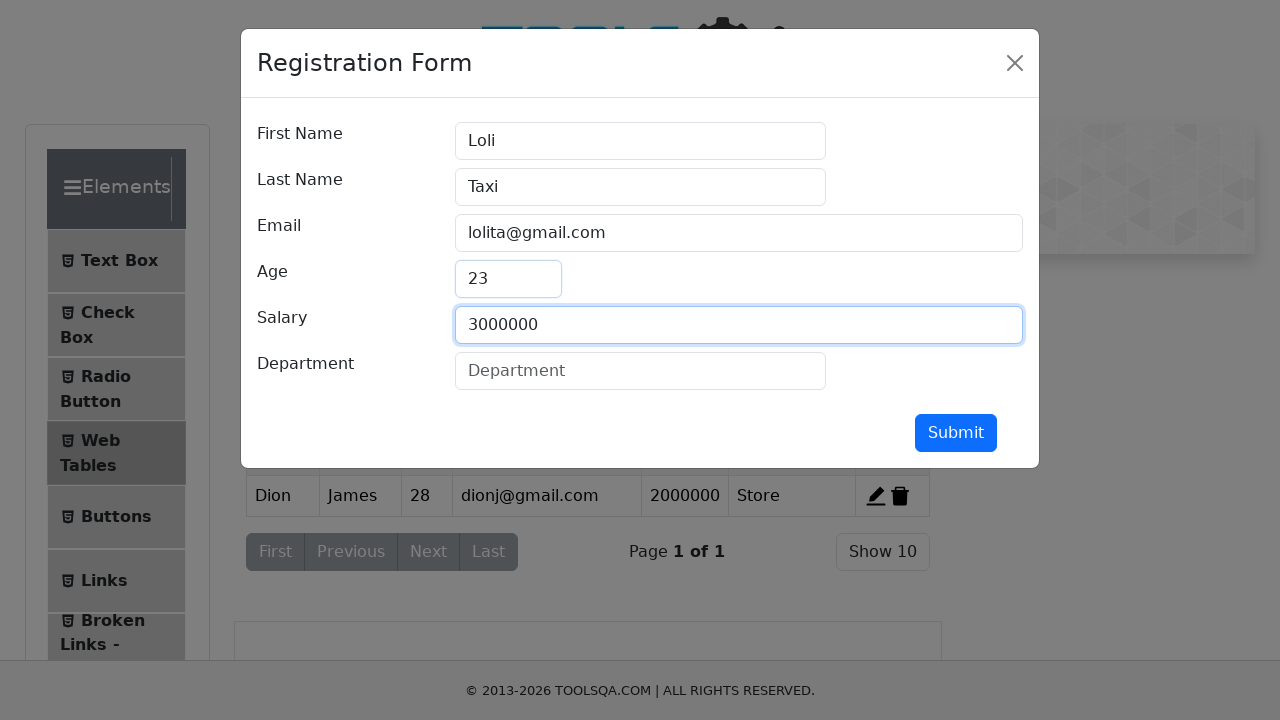

Filled department with 'Logistic' on input#department
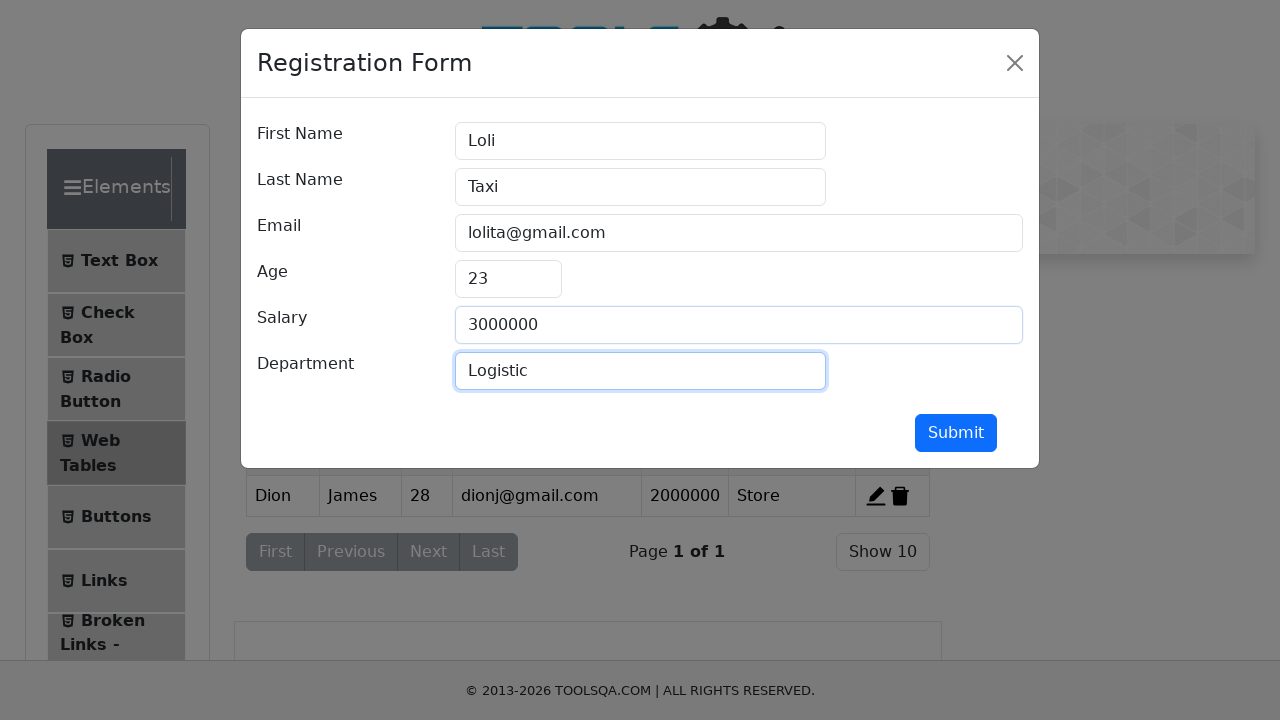

Clicked submit button to add record at (956, 433) on button#submit
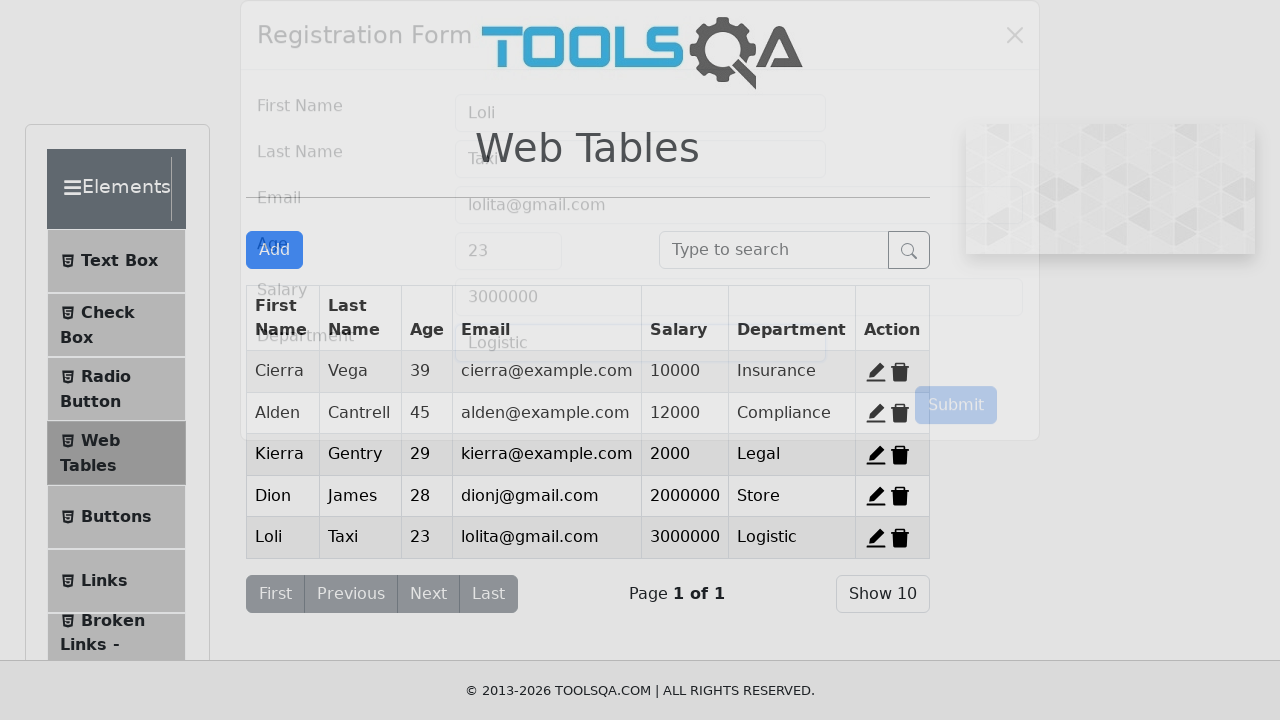

Registration form modal closed, record for Loli Taxi added
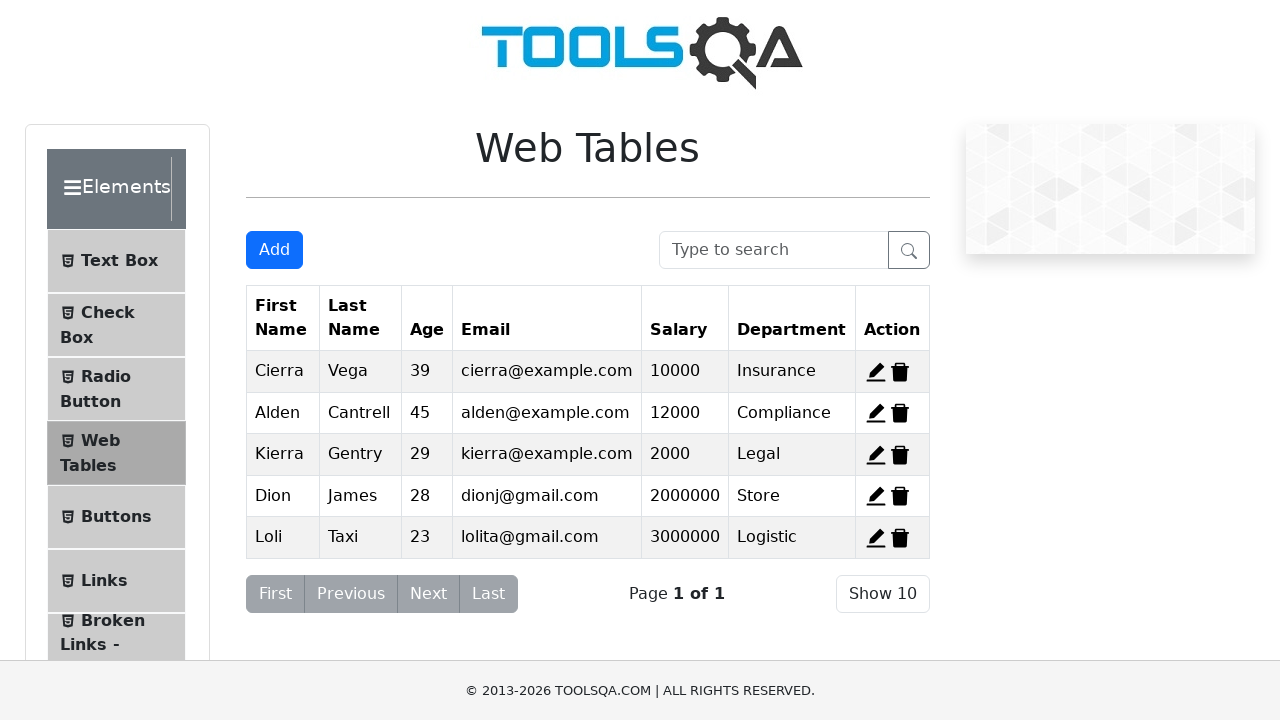

Clicked 'Add New Record' button at (274, 250) on button#addNewRecordButton
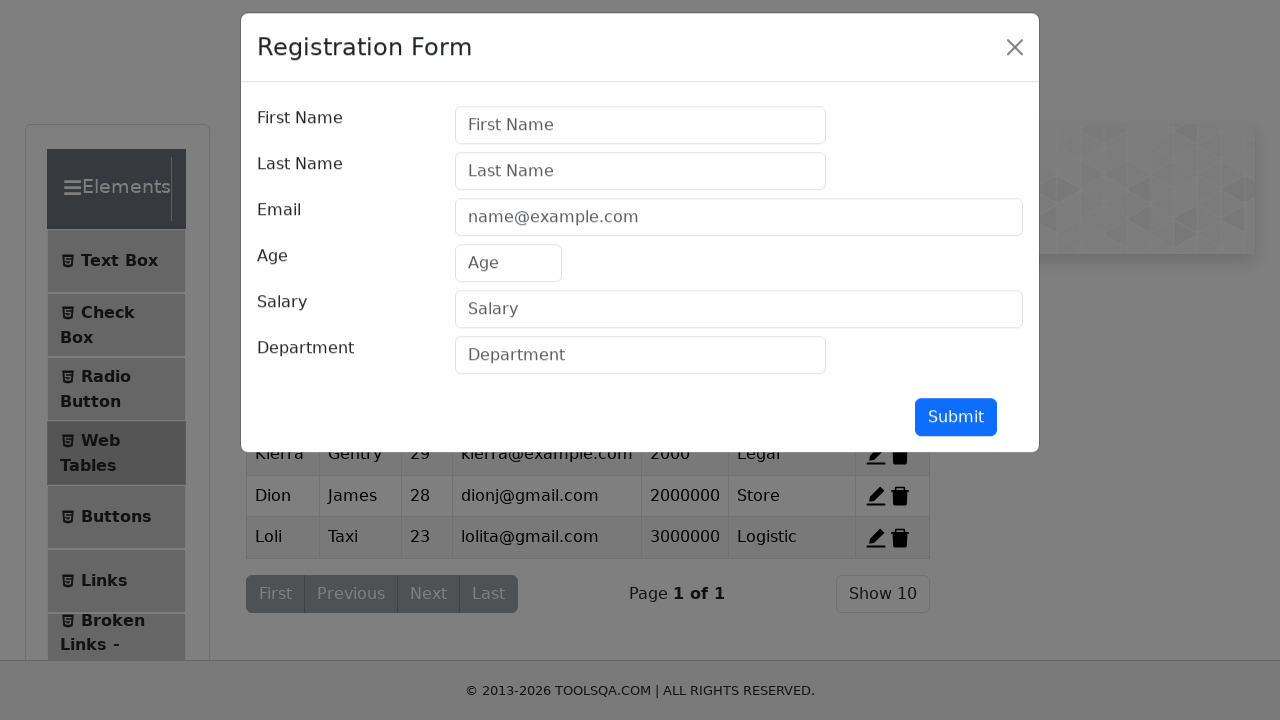

Registration form modal appeared
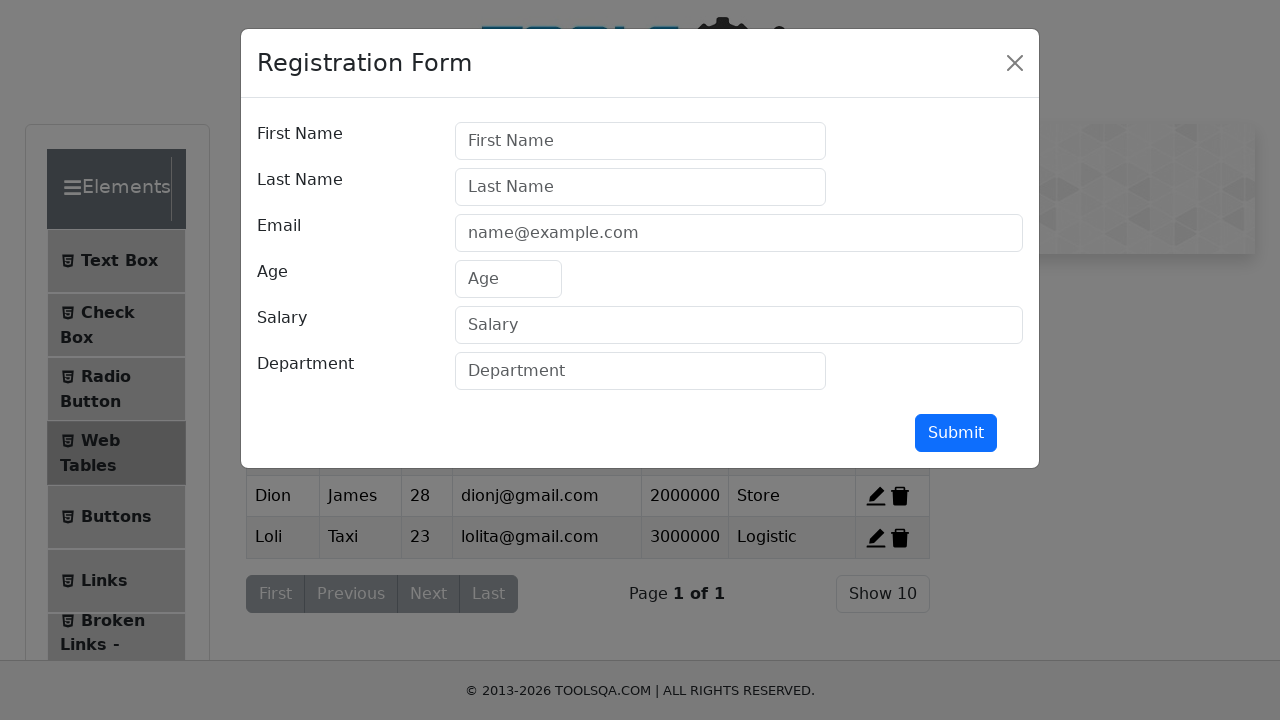

Filled first name with 'John' on input#firstName
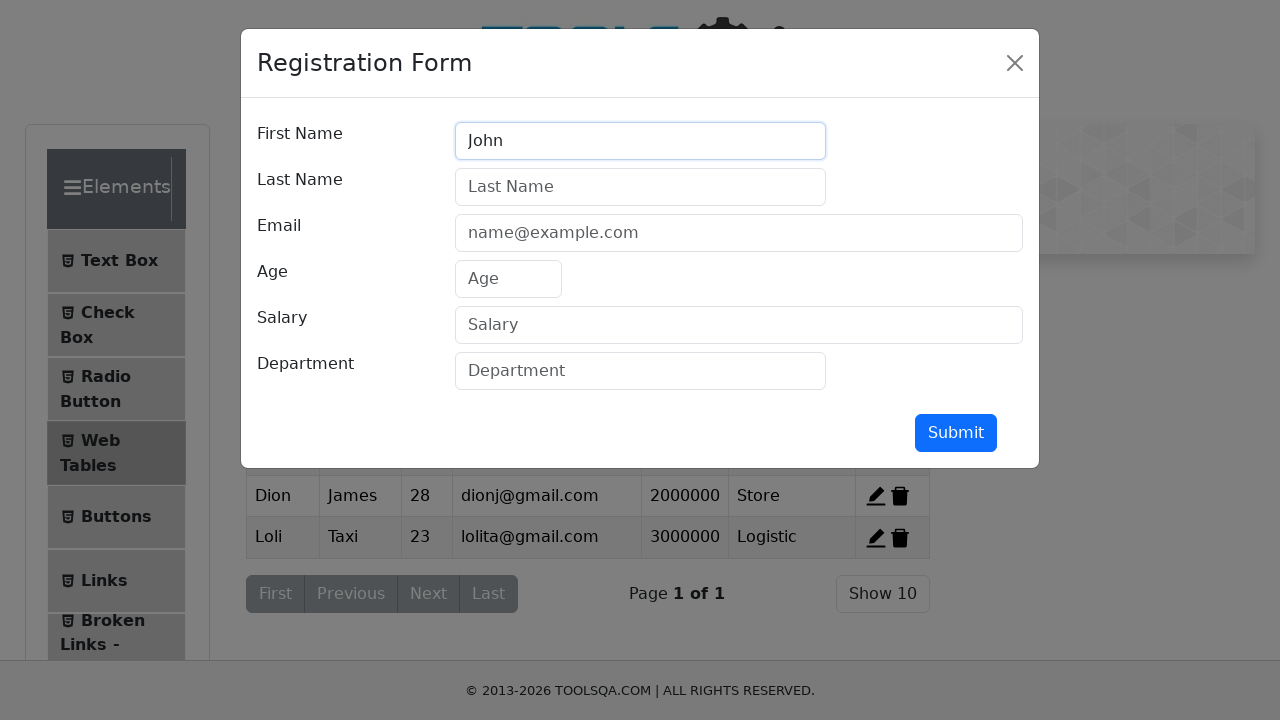

Filled last name with 'Son' on input#lastName
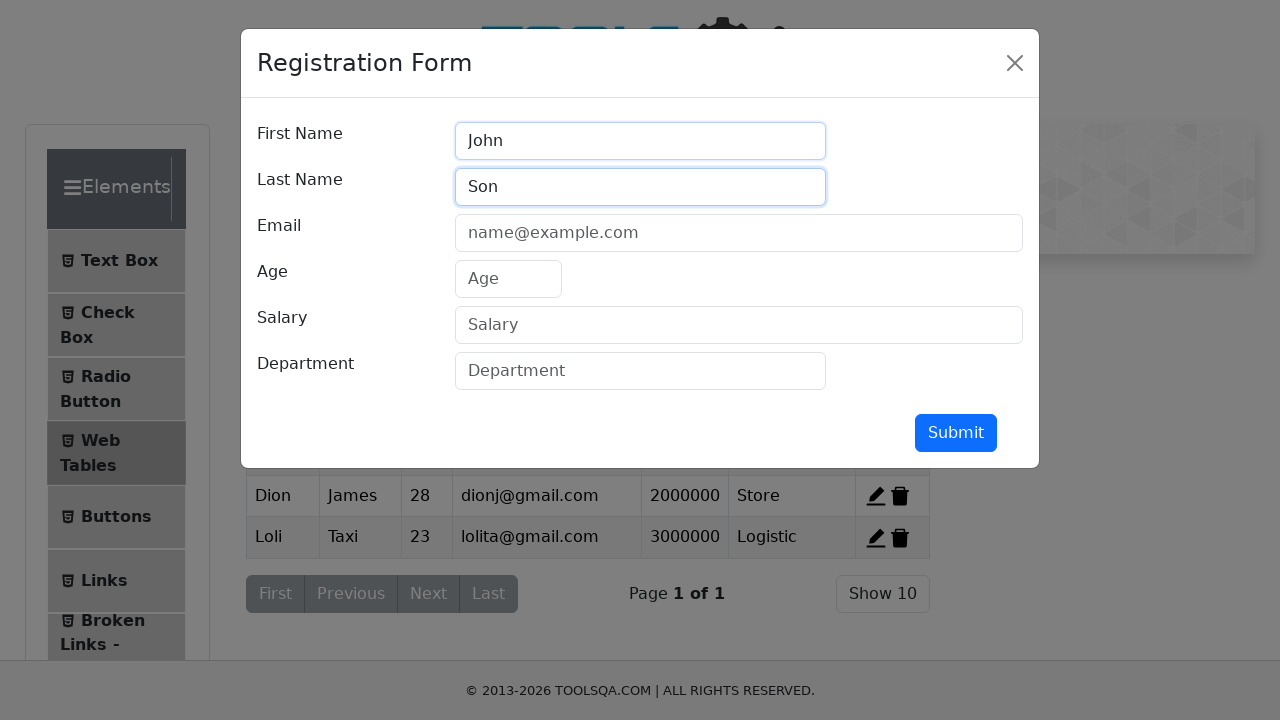

Filled email with 'Johnson@gmail.com' on input#userEmail
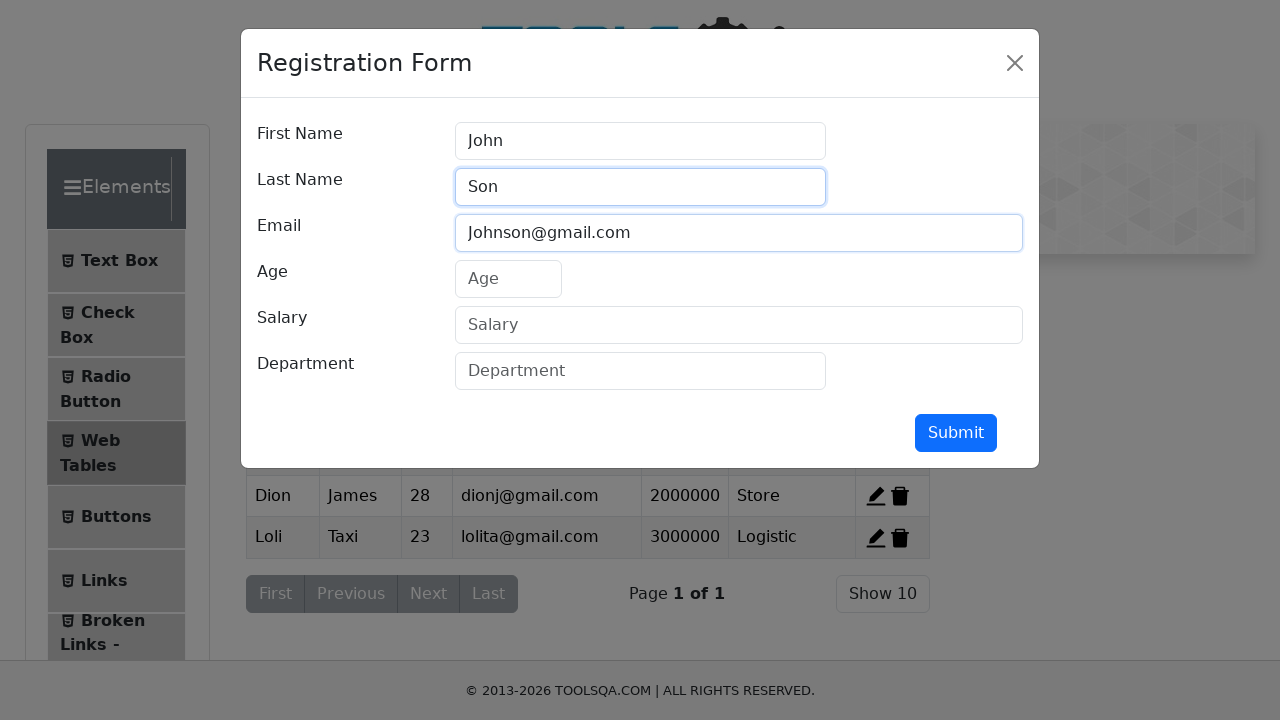

Filled age with '38' on input#age
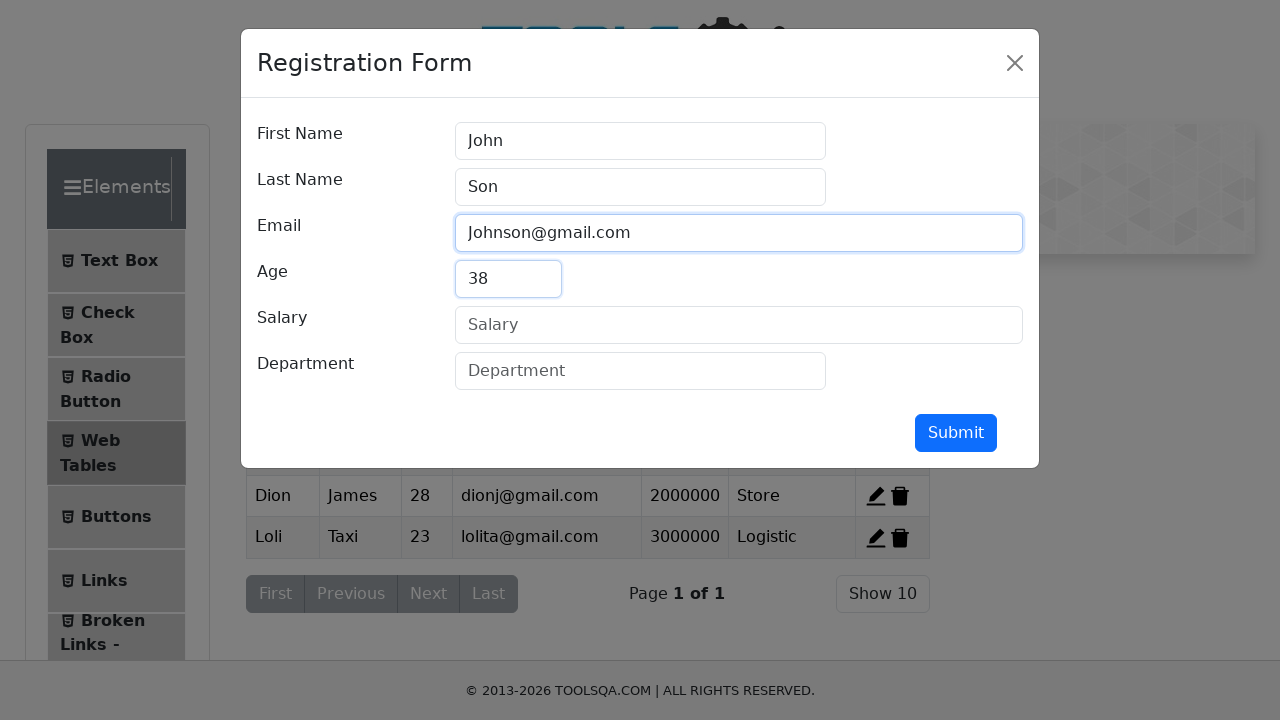

Filled salary with '5000000' on input#salary
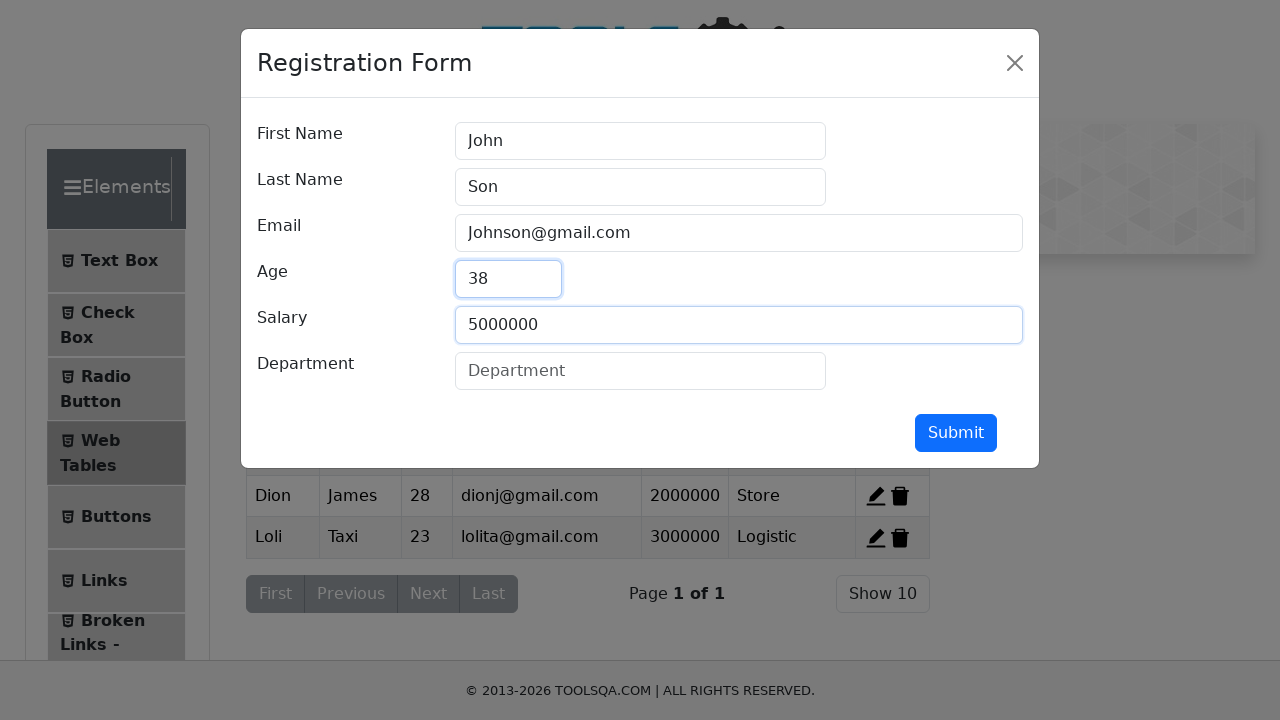

Filled department with 'Head' on input#department
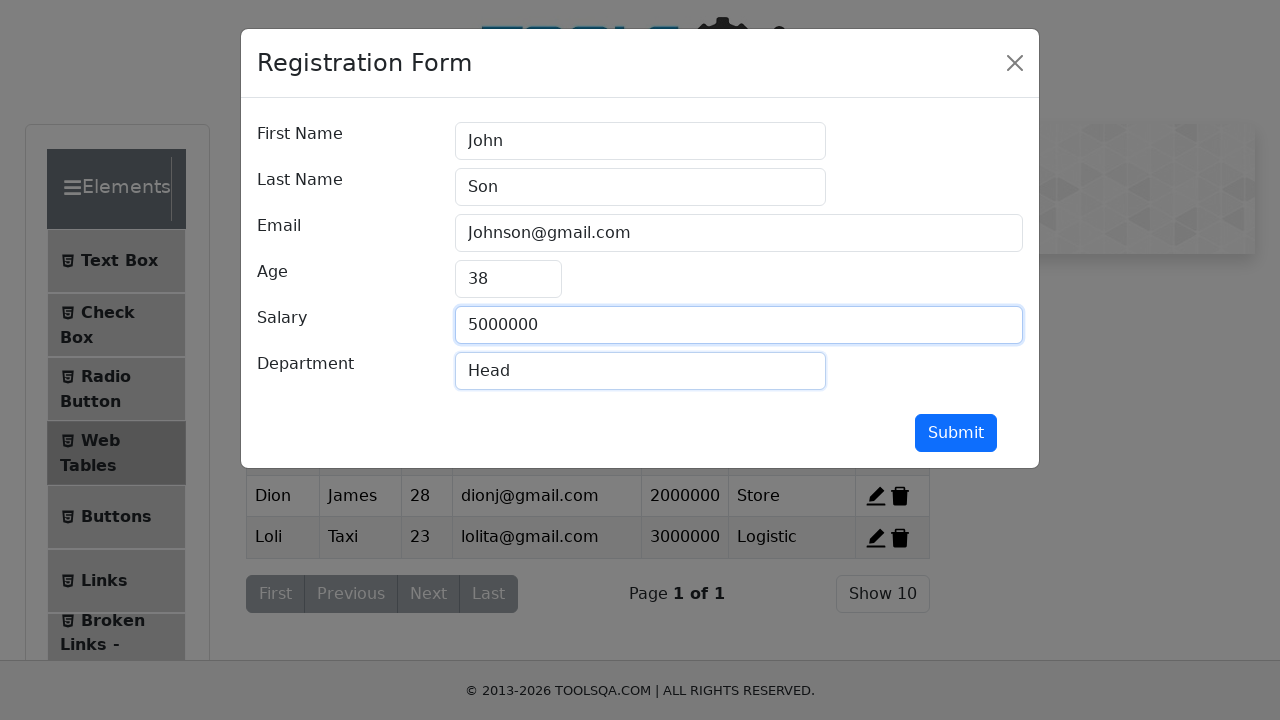

Clicked submit button to add record at (956, 433) on button#submit
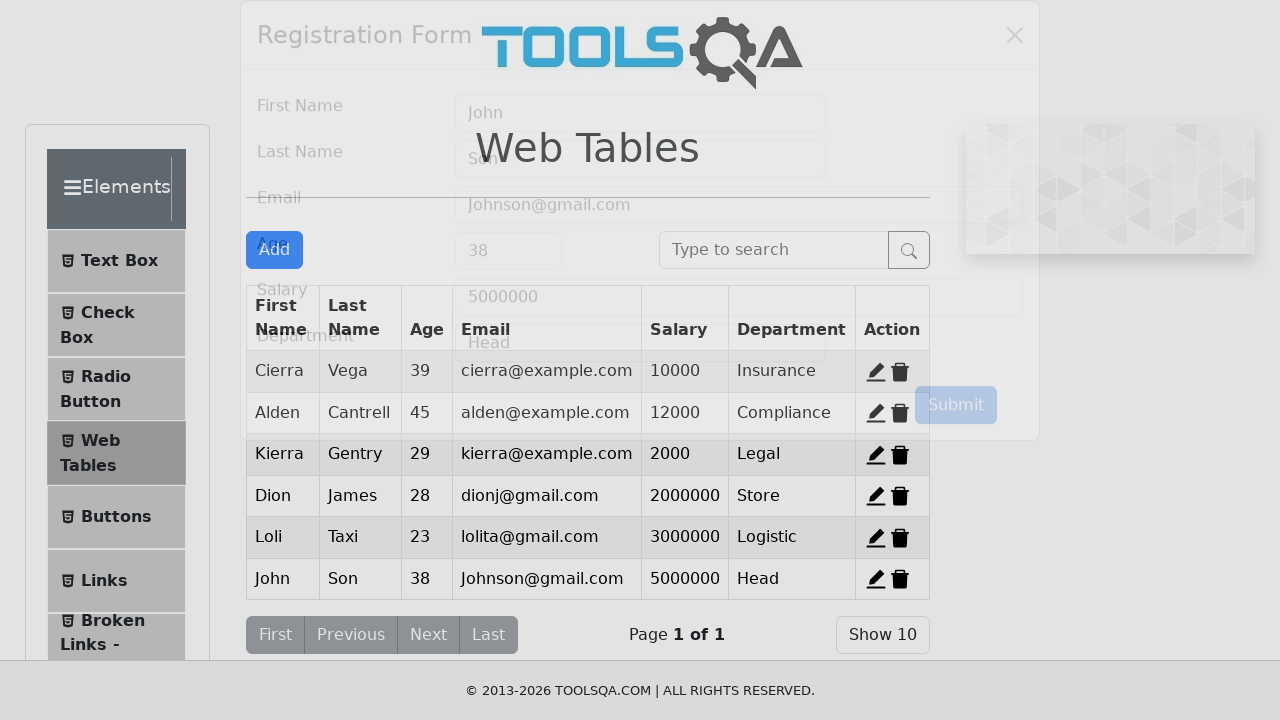

Registration form modal closed, record for John Son added
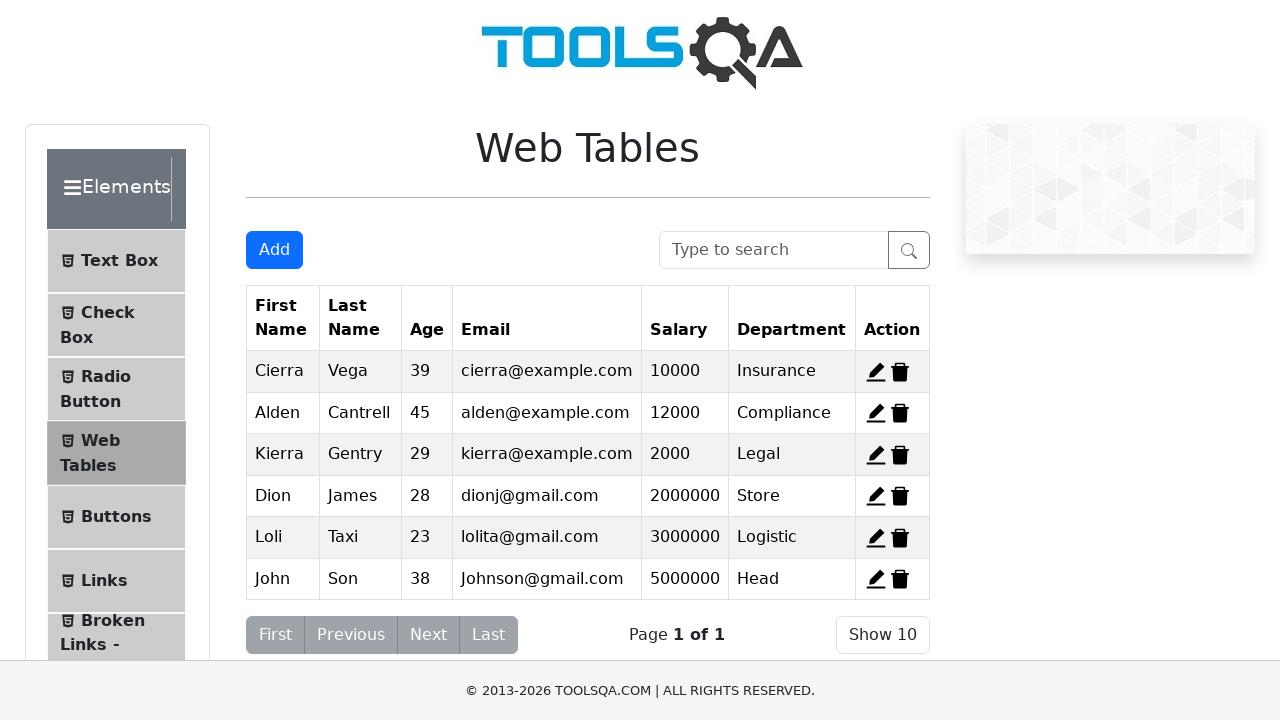

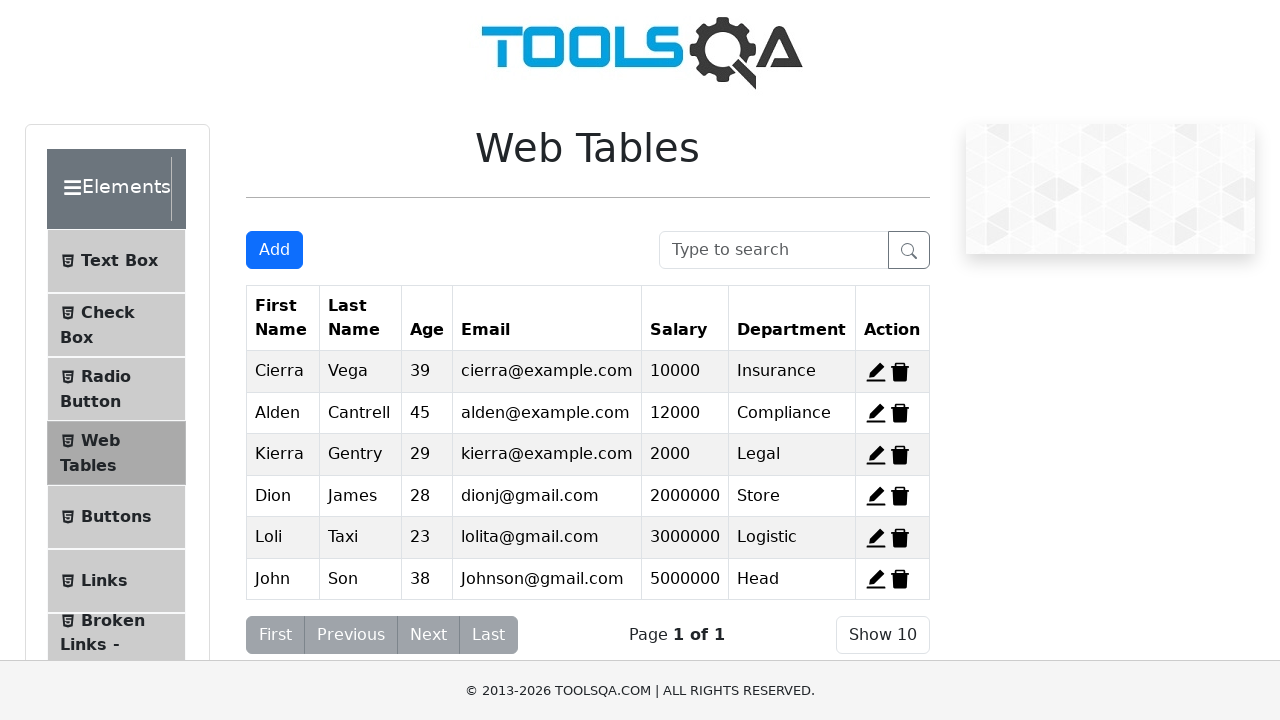